Tests select menu functionality by typing a value and selecting it with Enter key

Starting URL: https://demoqa.com/select-menu

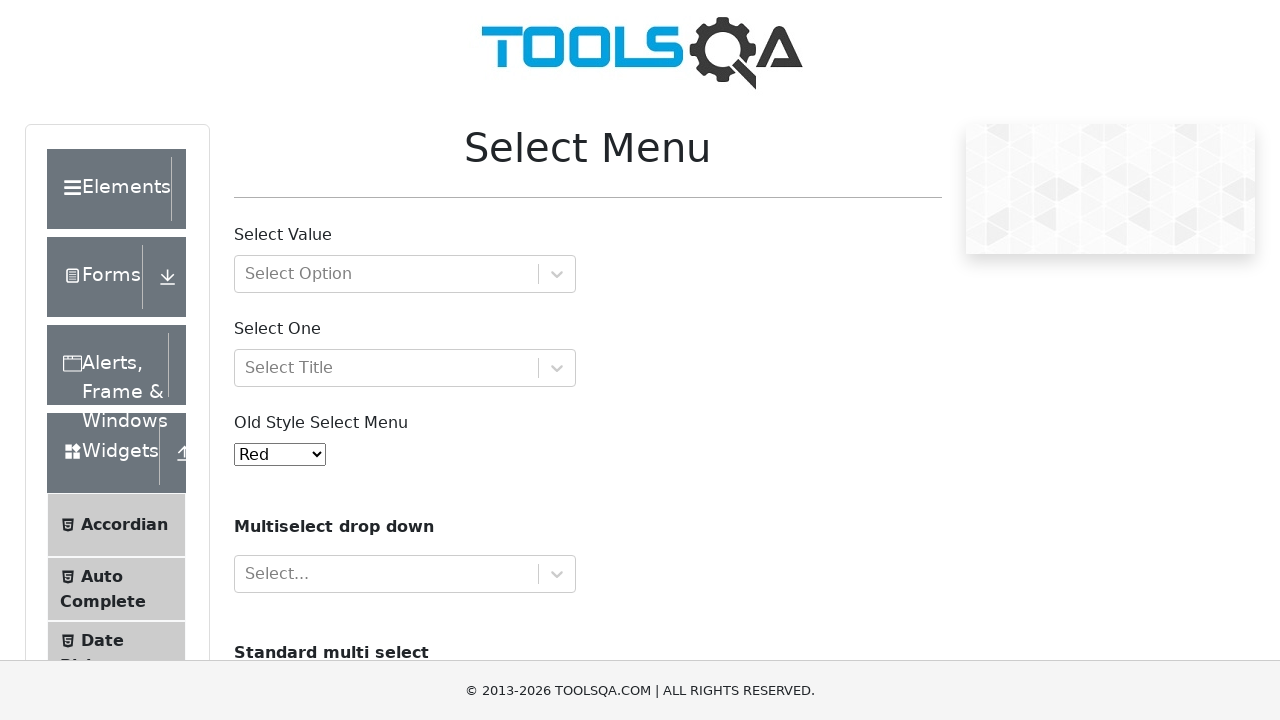

Typed 'Ms.' into the select input field on input#react-select-3-input
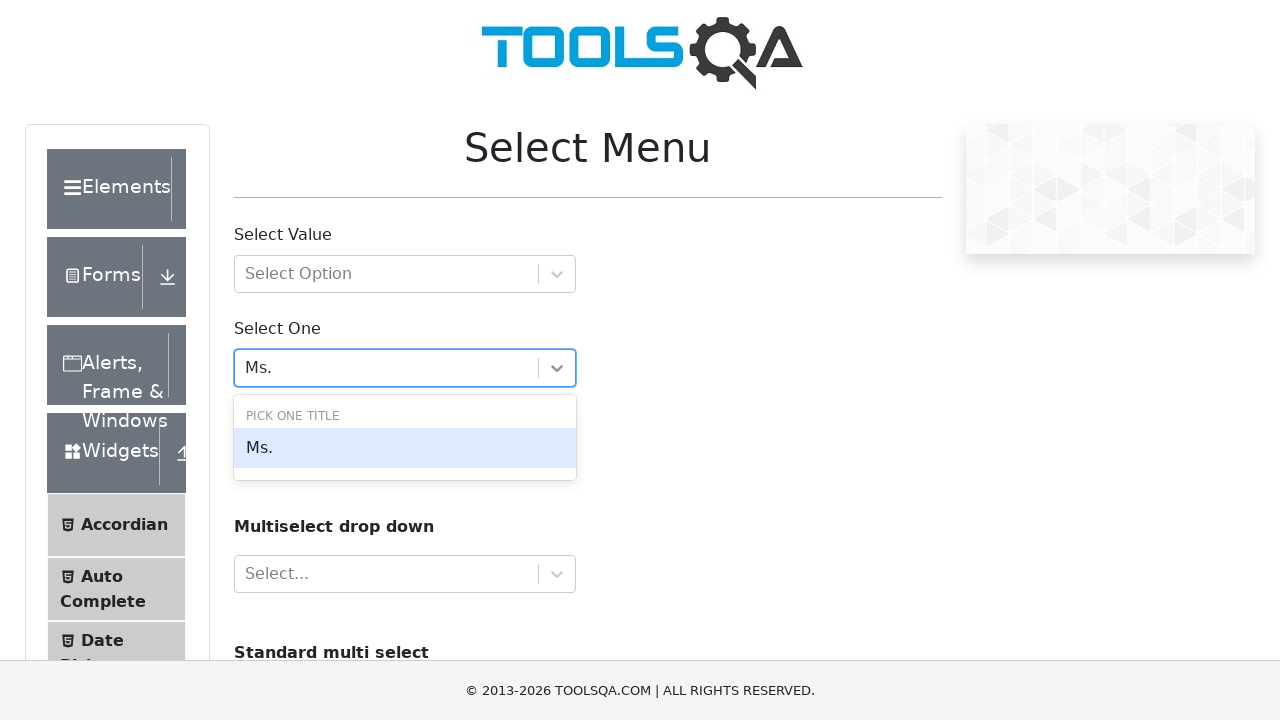

Pressed Enter to select the 'Ms.' option on input#react-select-3-input
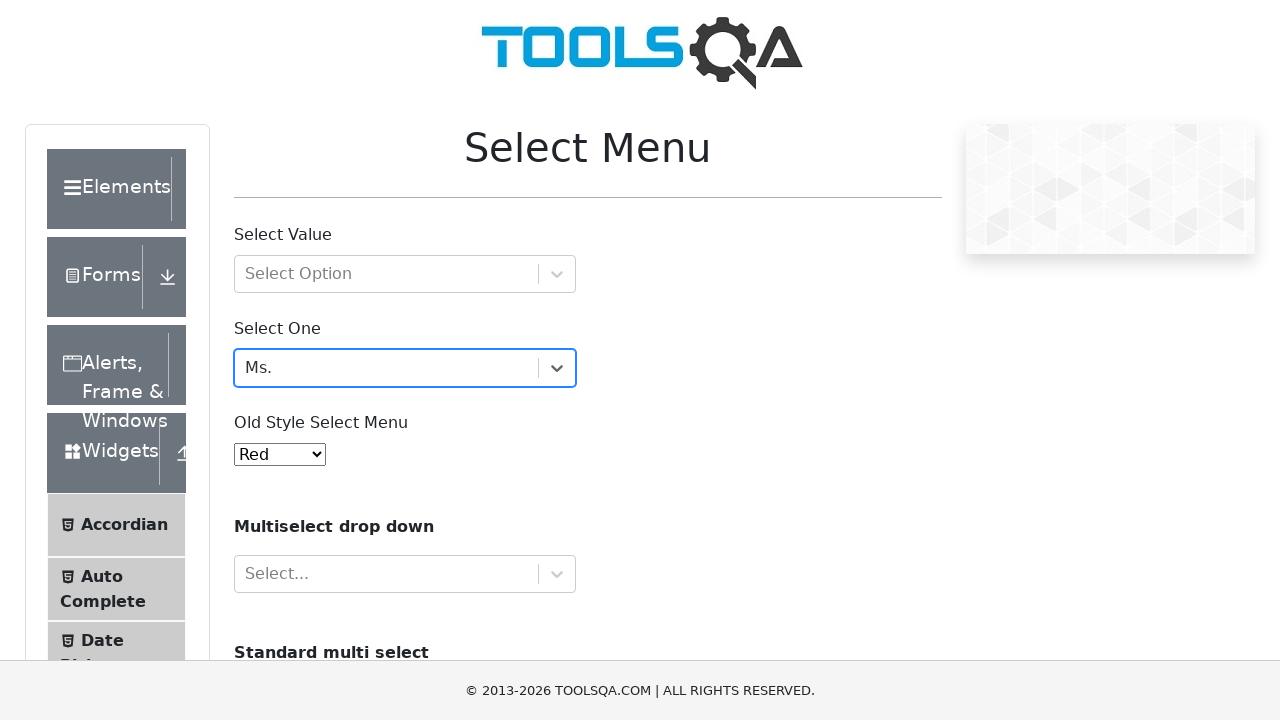

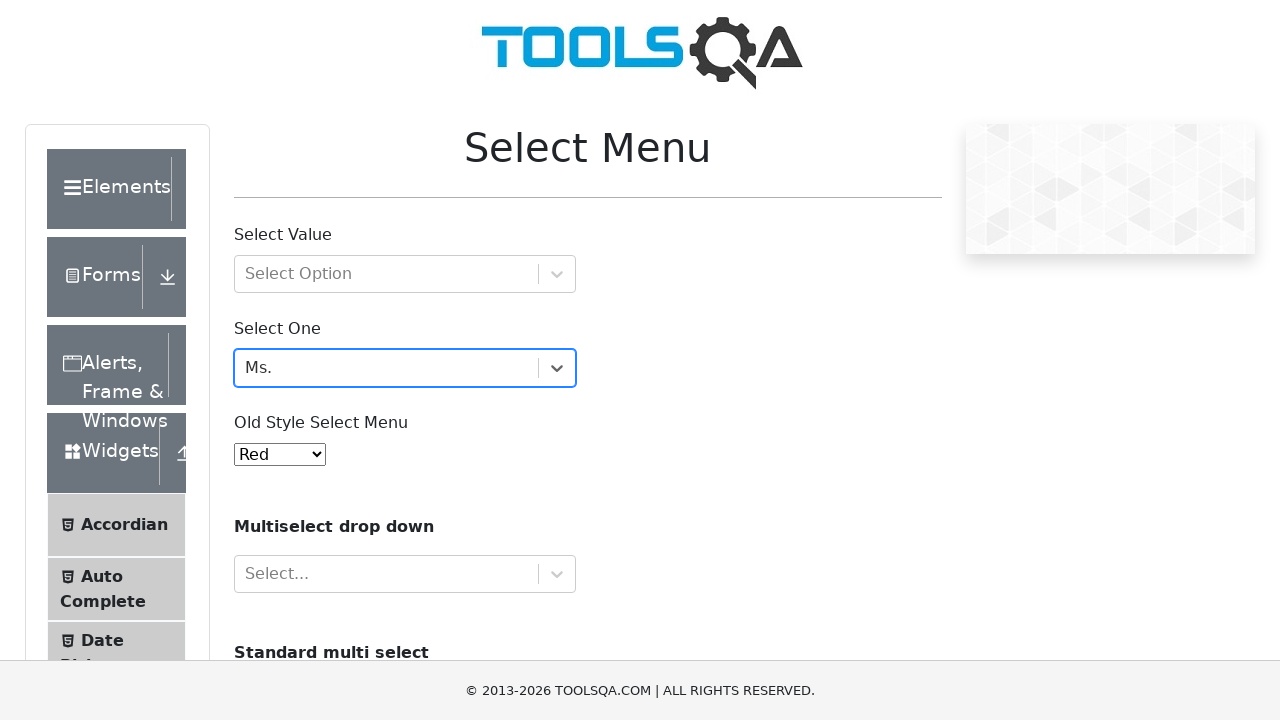